Tests dropdown menu functionality by selecting options using different methods (index, value, visible text) and verifying dropdown properties

Starting URL: https://the-internet.herokuapp.com/dropdown

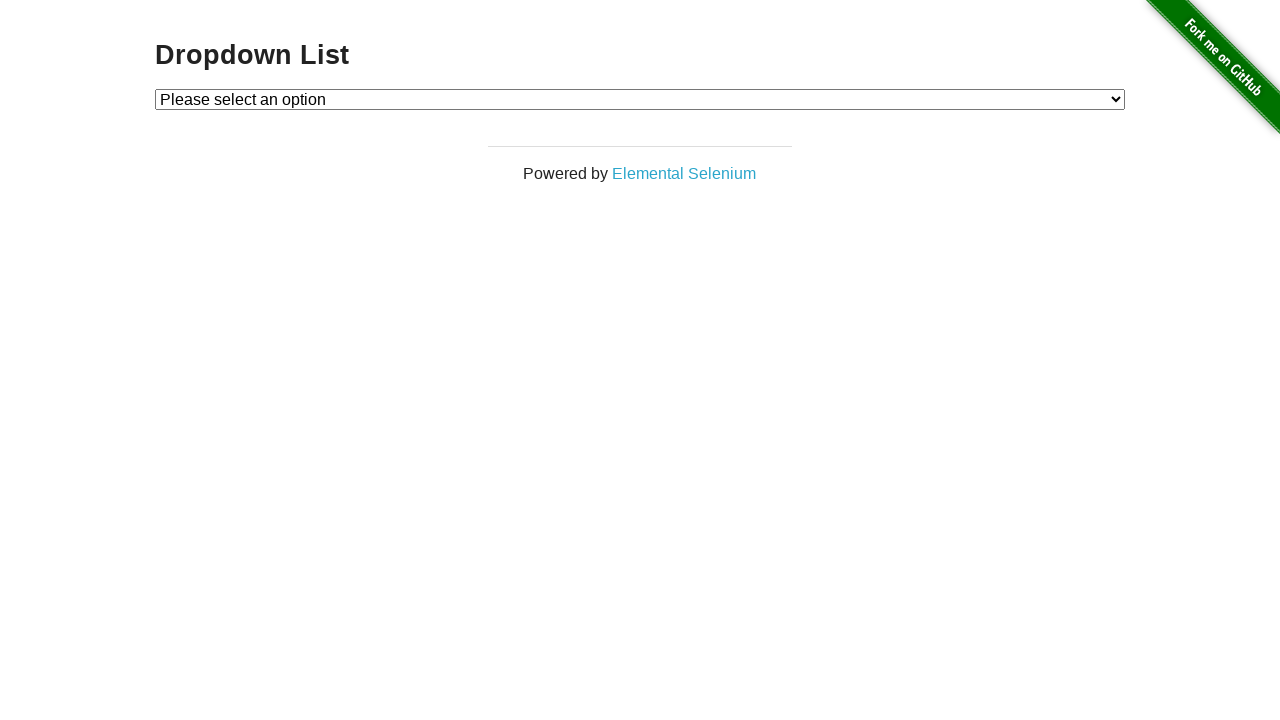

Located dropdown element with id='dropdown'
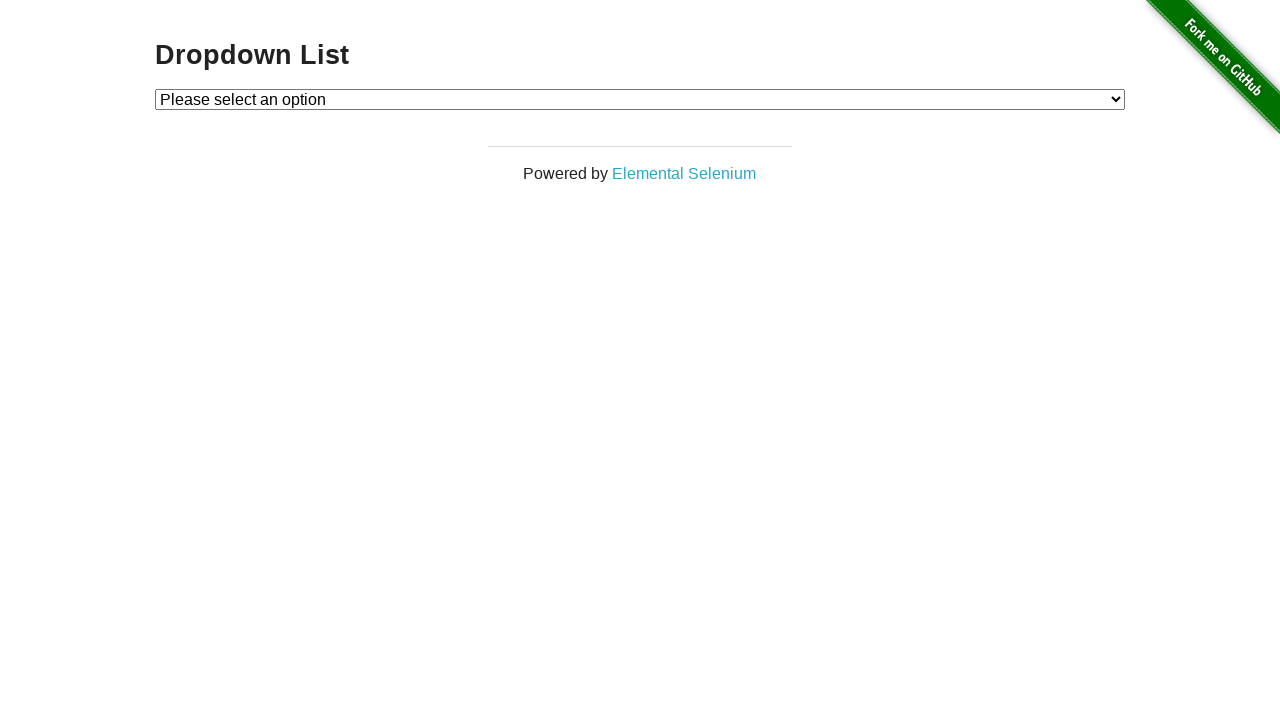

Selected Option 1 from dropdown by index on #dropdown
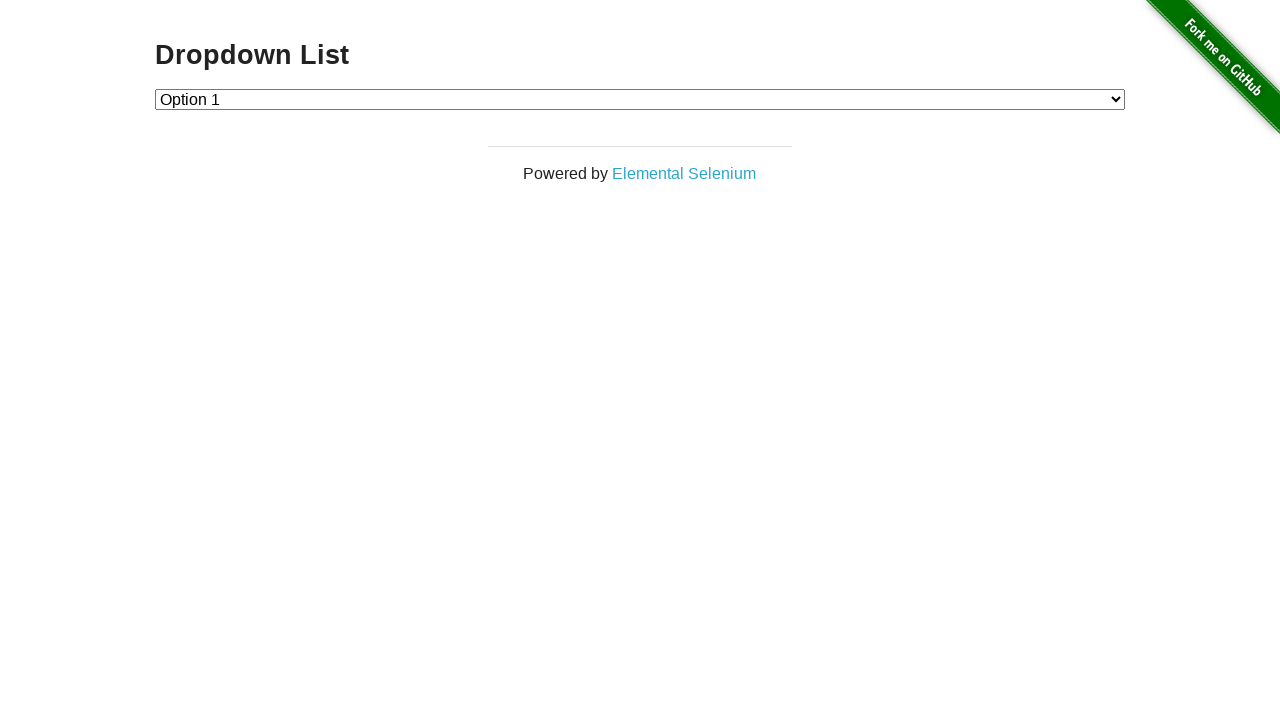

Waited 2 seconds between dropdown selections
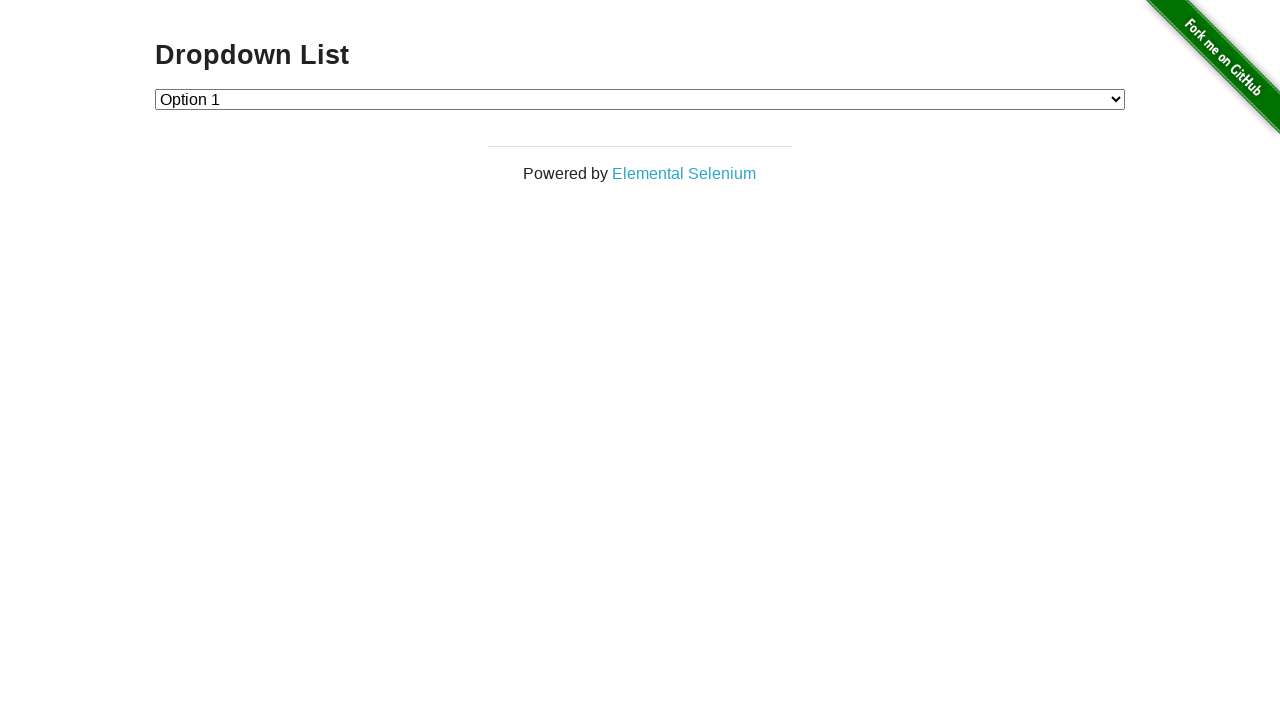

Selected Option 2 from dropdown by value '2' on #dropdown
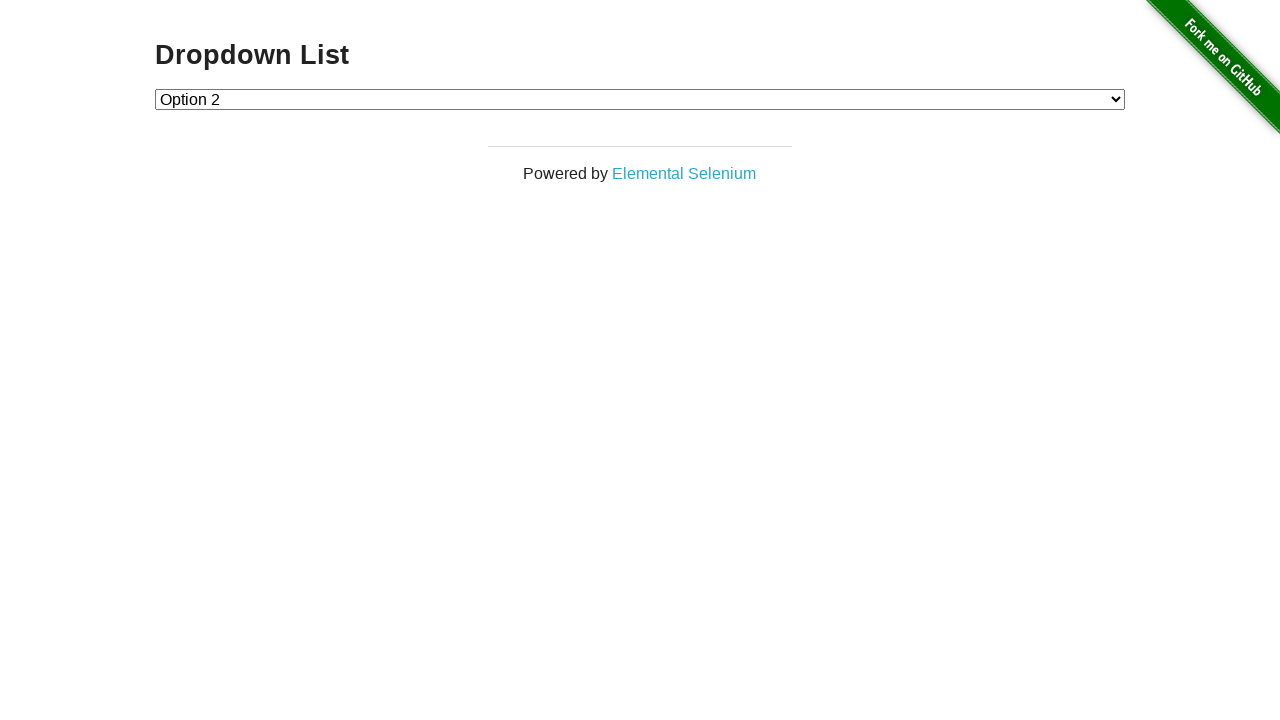

Waited 2 seconds between dropdown selections
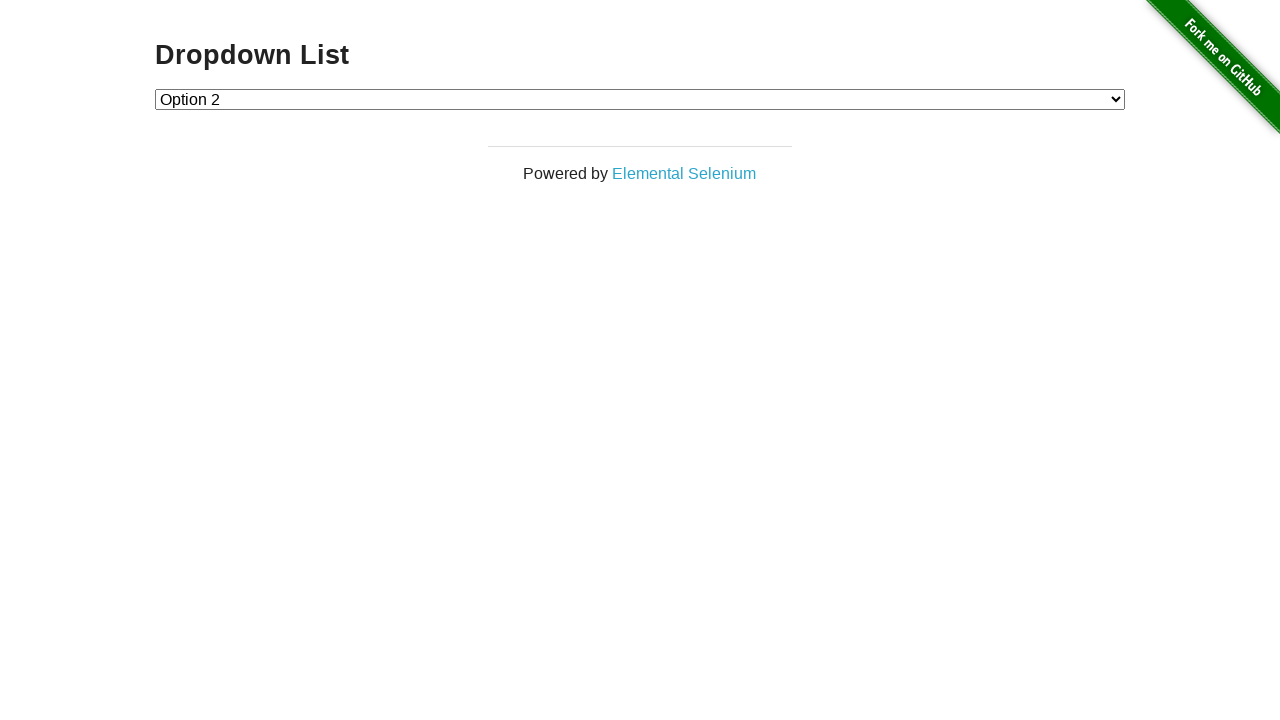

Selected Option 1 from dropdown by visible text on #dropdown
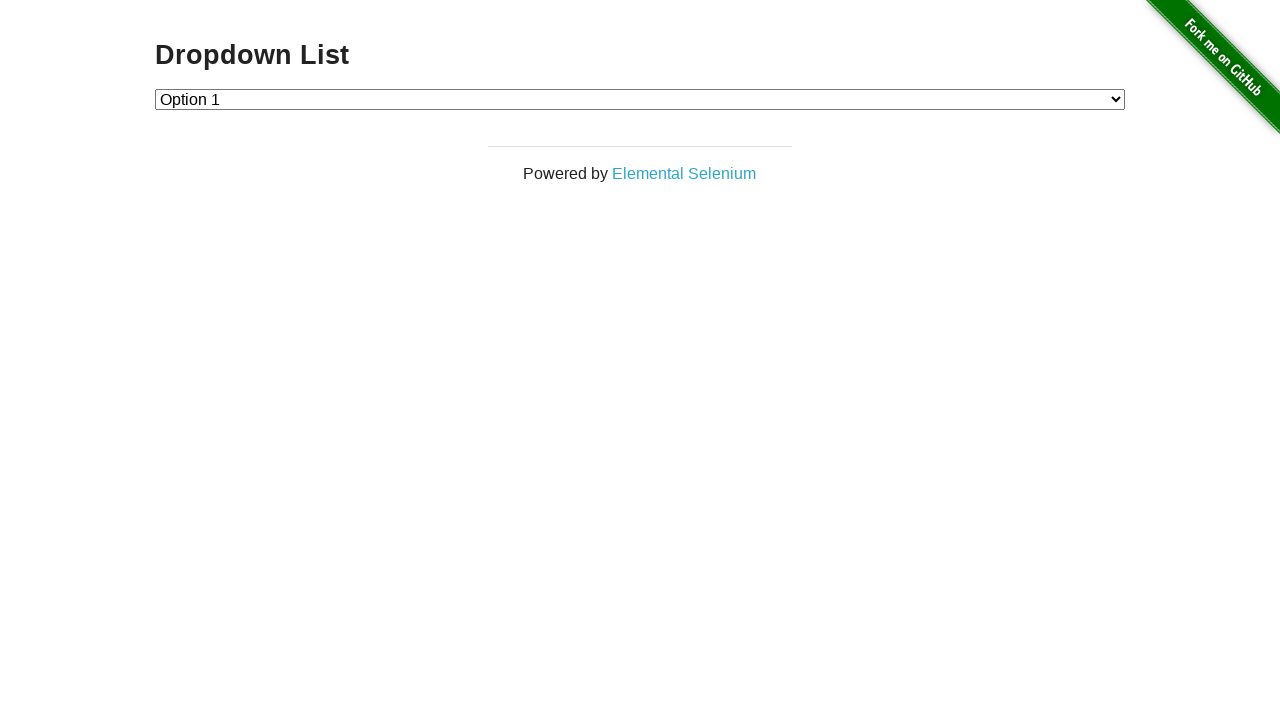

Waited 2 seconds after final dropdown selection
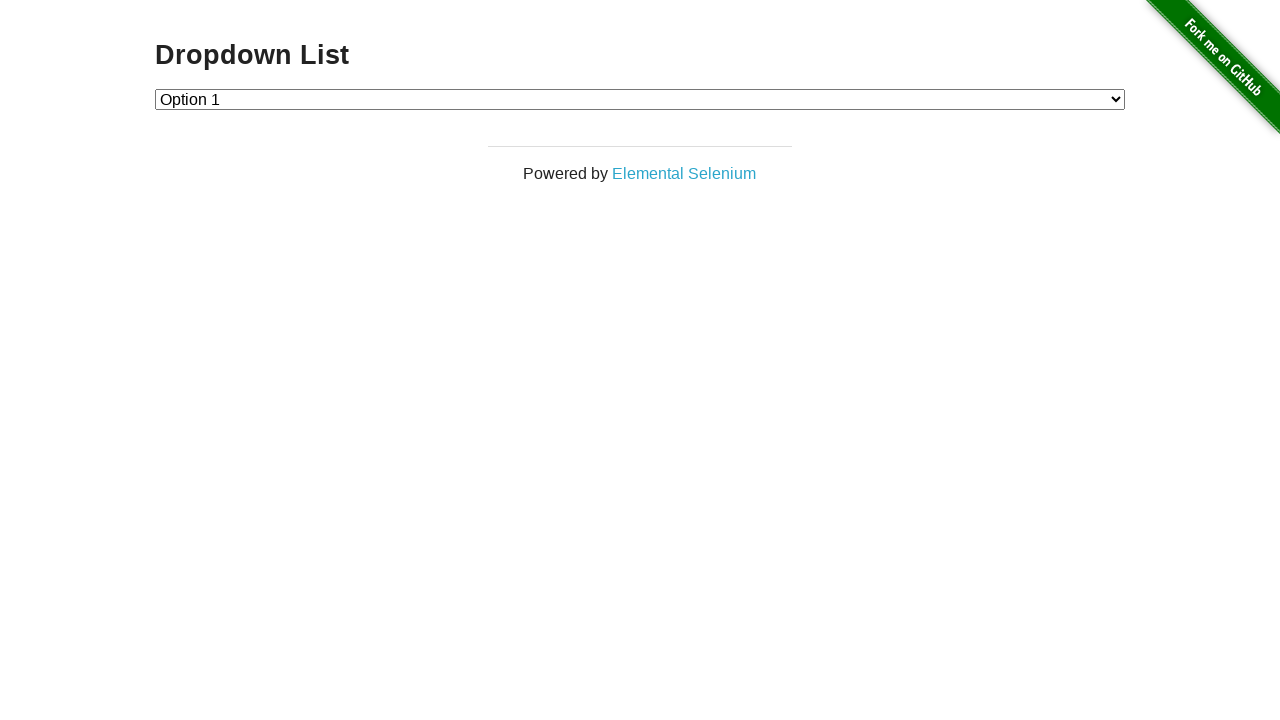

Retrieved all dropdown options text content for verification
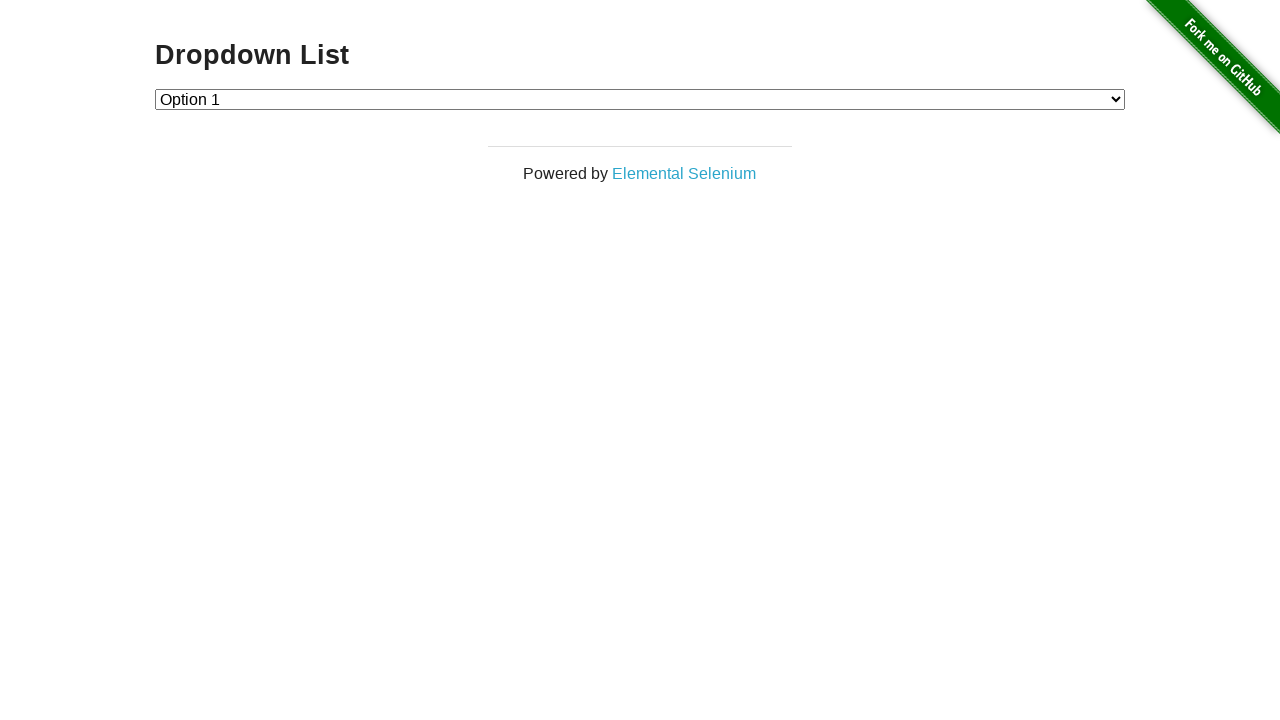

Counted total number of dropdown options
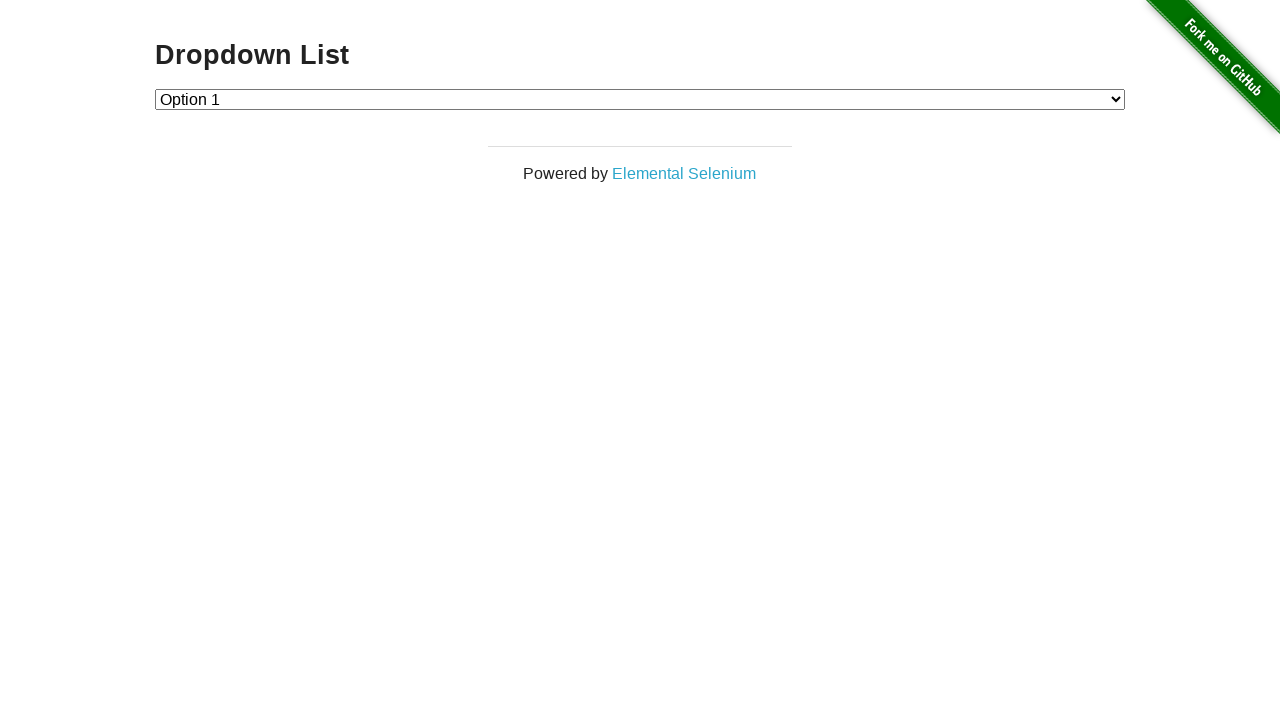

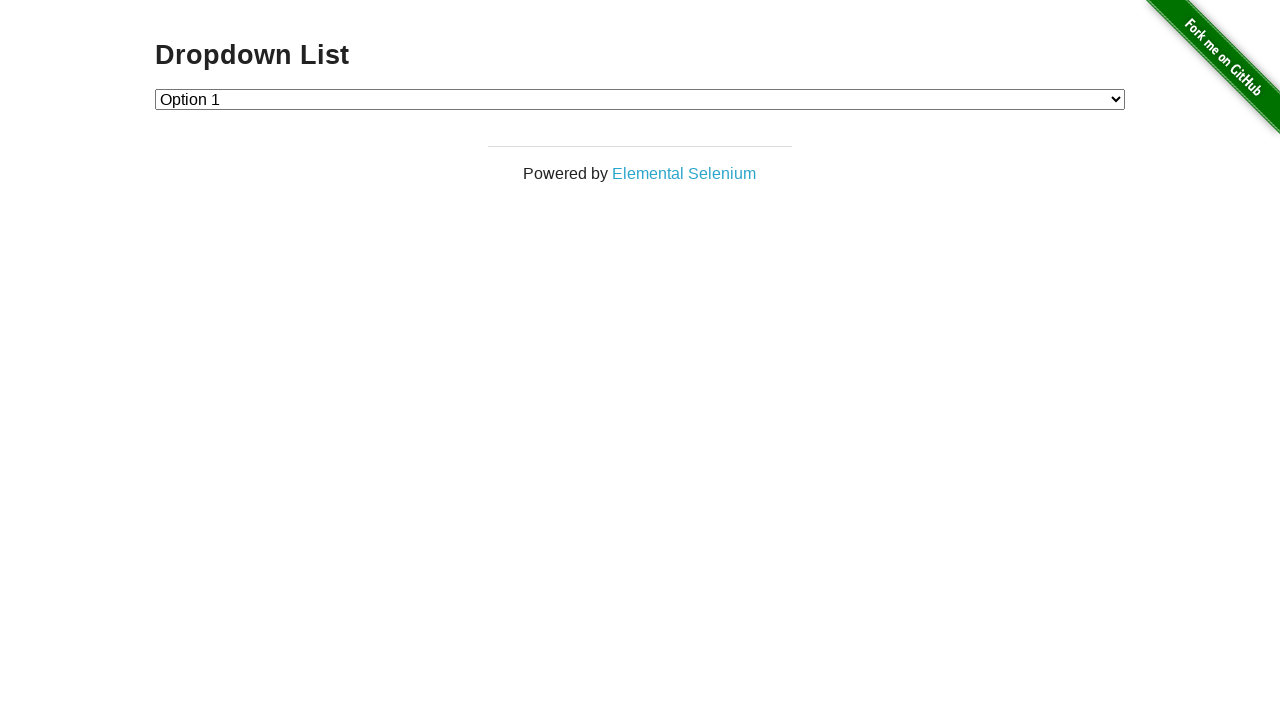